Navigates to NextBase CRM login page and verifies the login button's attributes

Starting URL: https://login1.nextbasecrm.com/

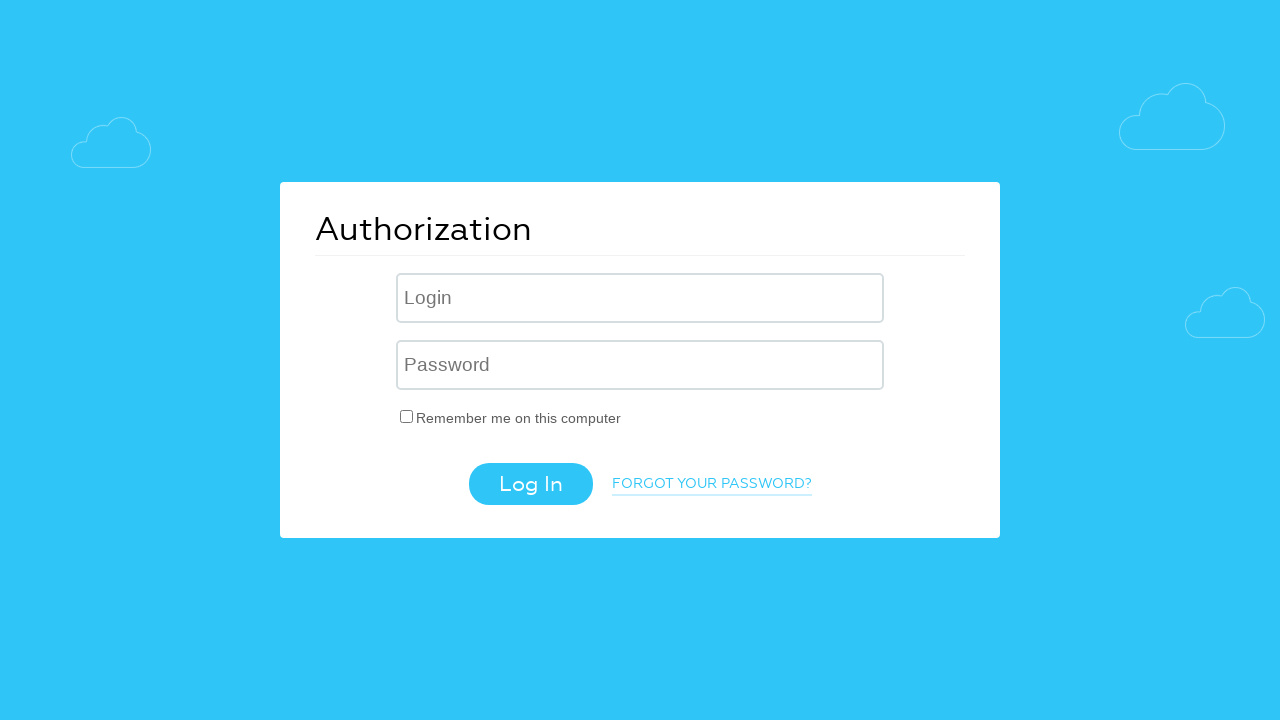

Located login button using CSS selector 'input.login-btn'
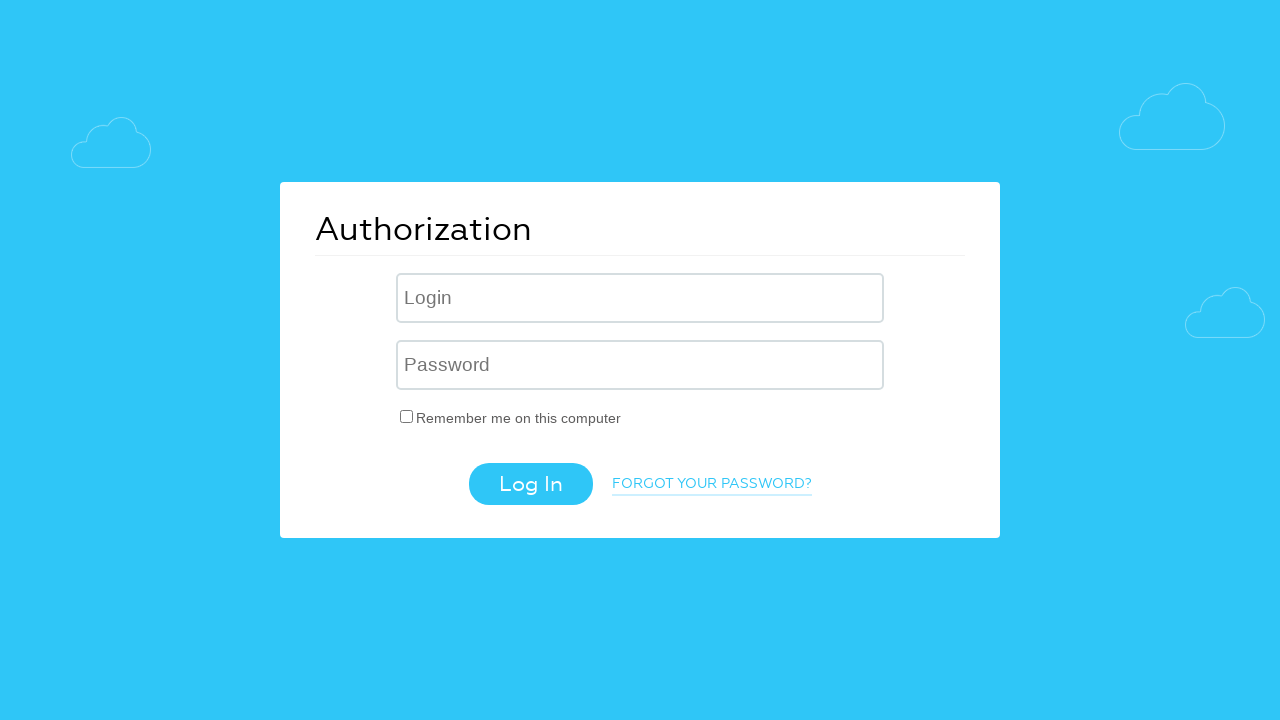

Retrieved 'value' attribute from login button
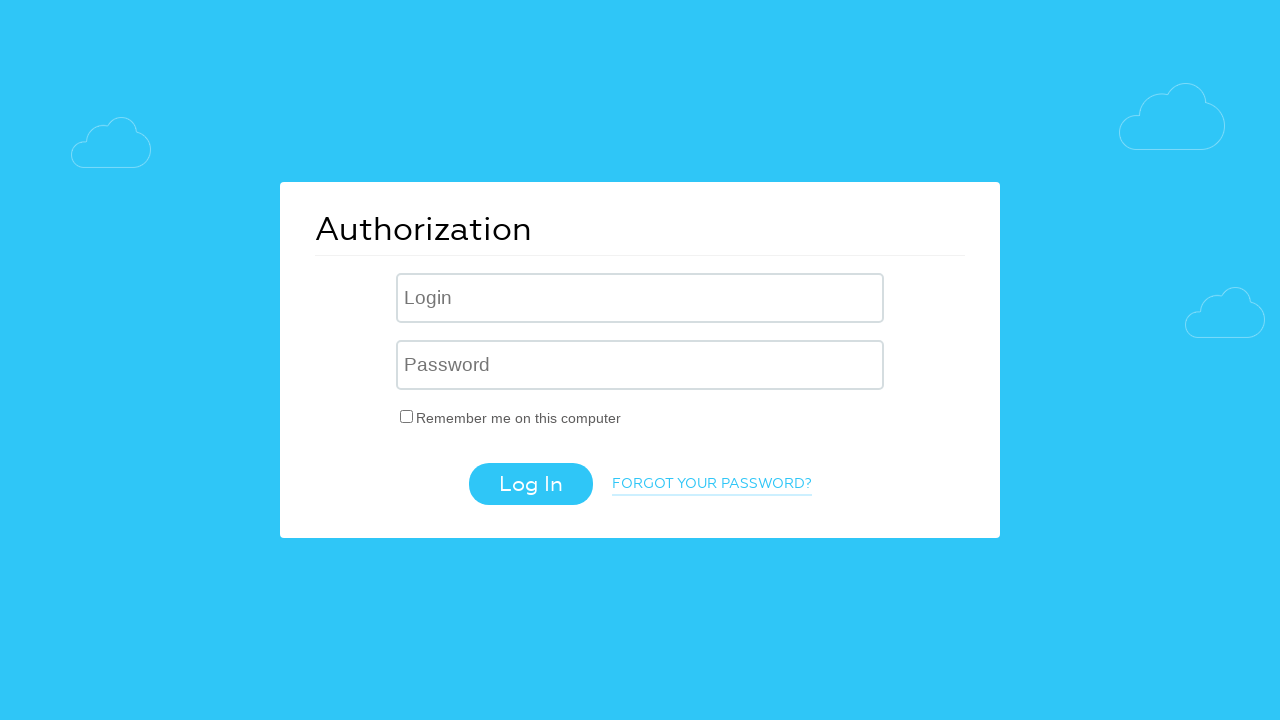

Verified login button text: Log In
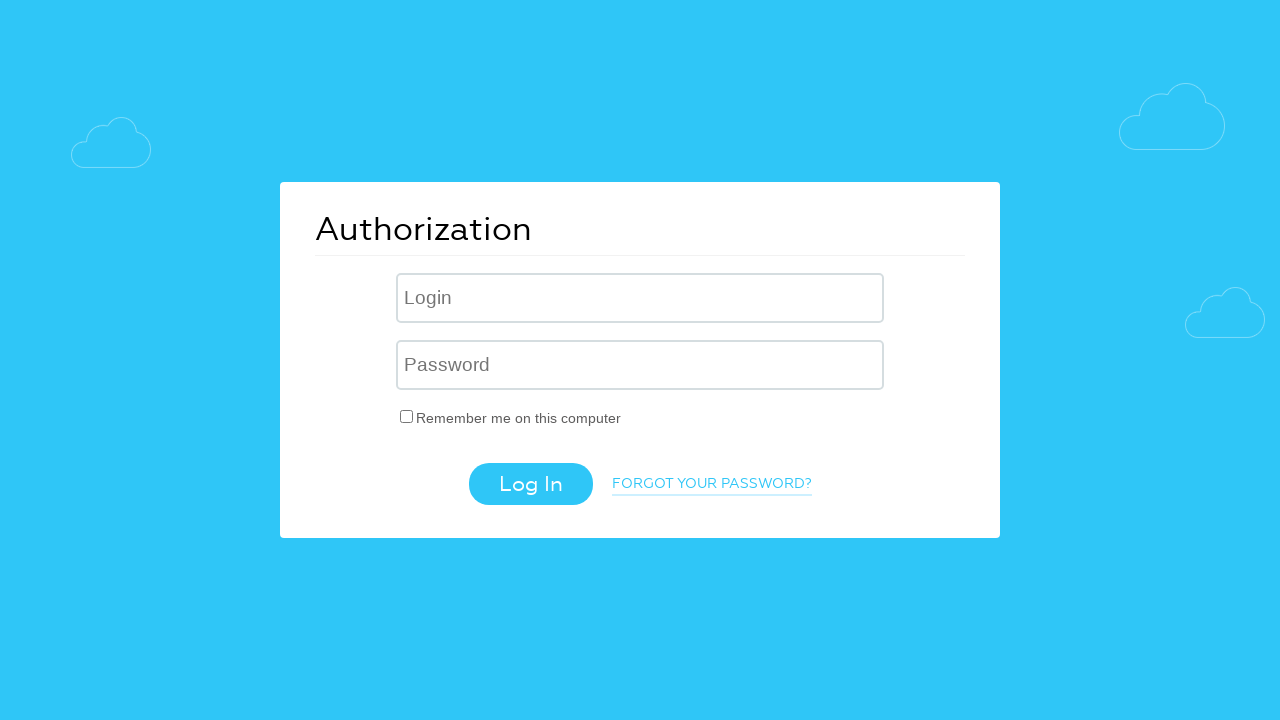

Retrieved 'class' attribute from login button
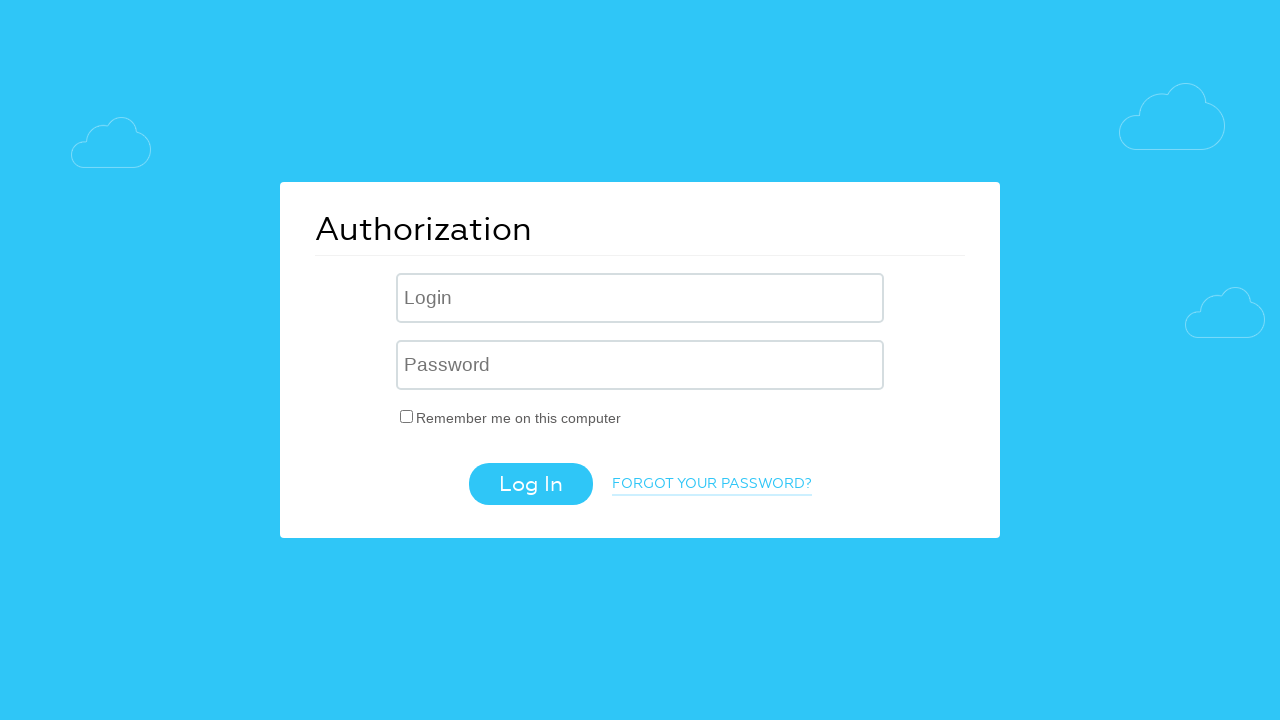

Logged button class attribute: login-btn
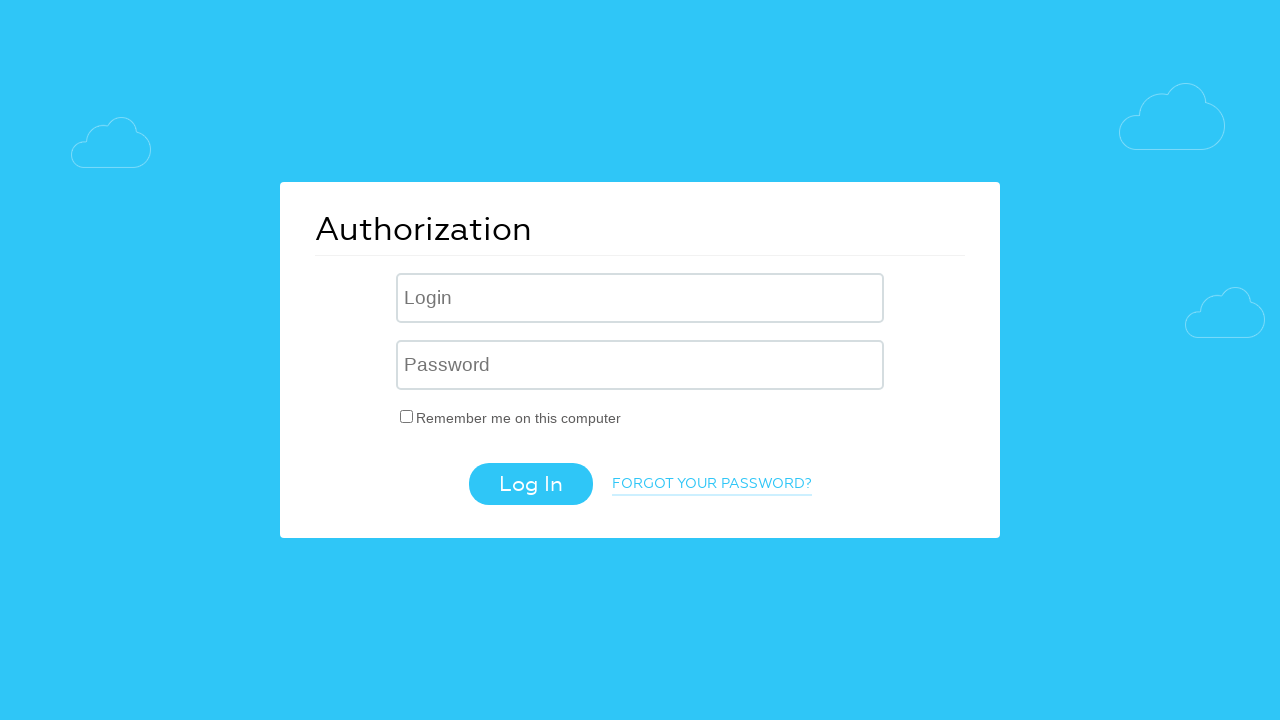

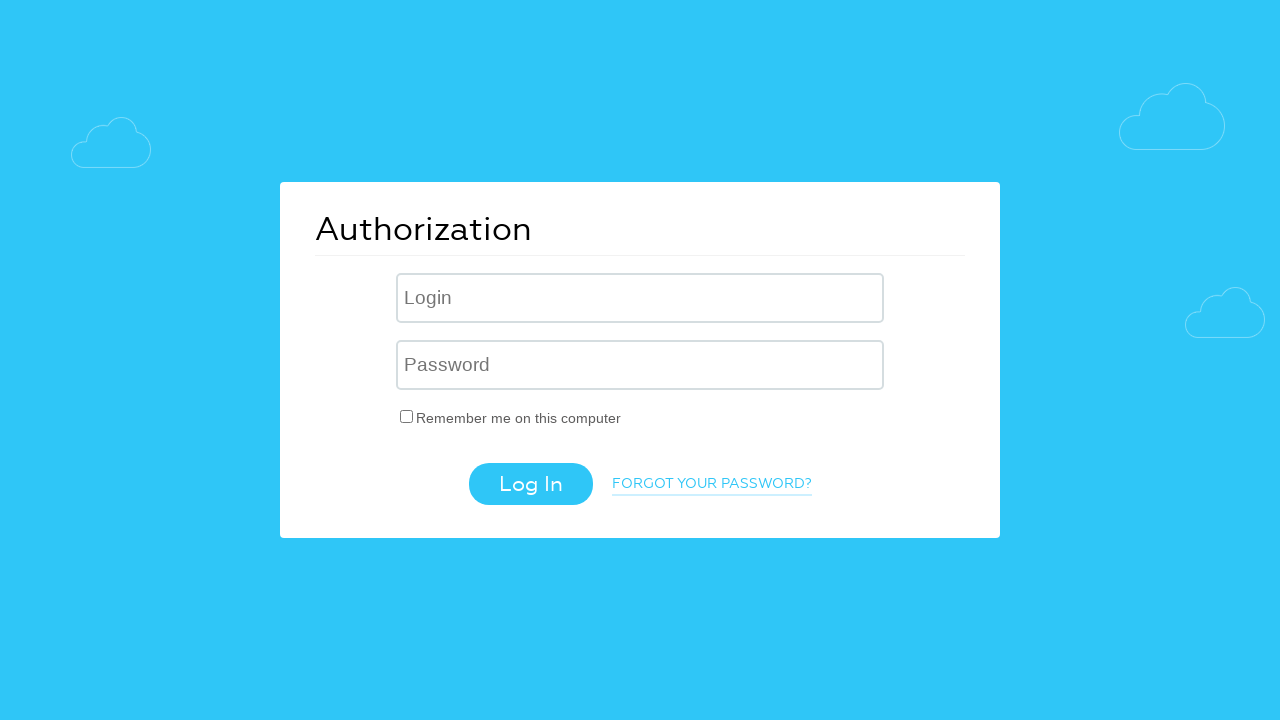